Tests viewport zoom functionality on the GraTeX calculator by setting a mathematical expression, then performing zoom in, zoom out, and extreme zoom operations via viewport manipulation, verifying the screenshot preview updates after each operation.

Starting URL: https://teth-main.github.io/GraTeX/?wide=true&credit=true

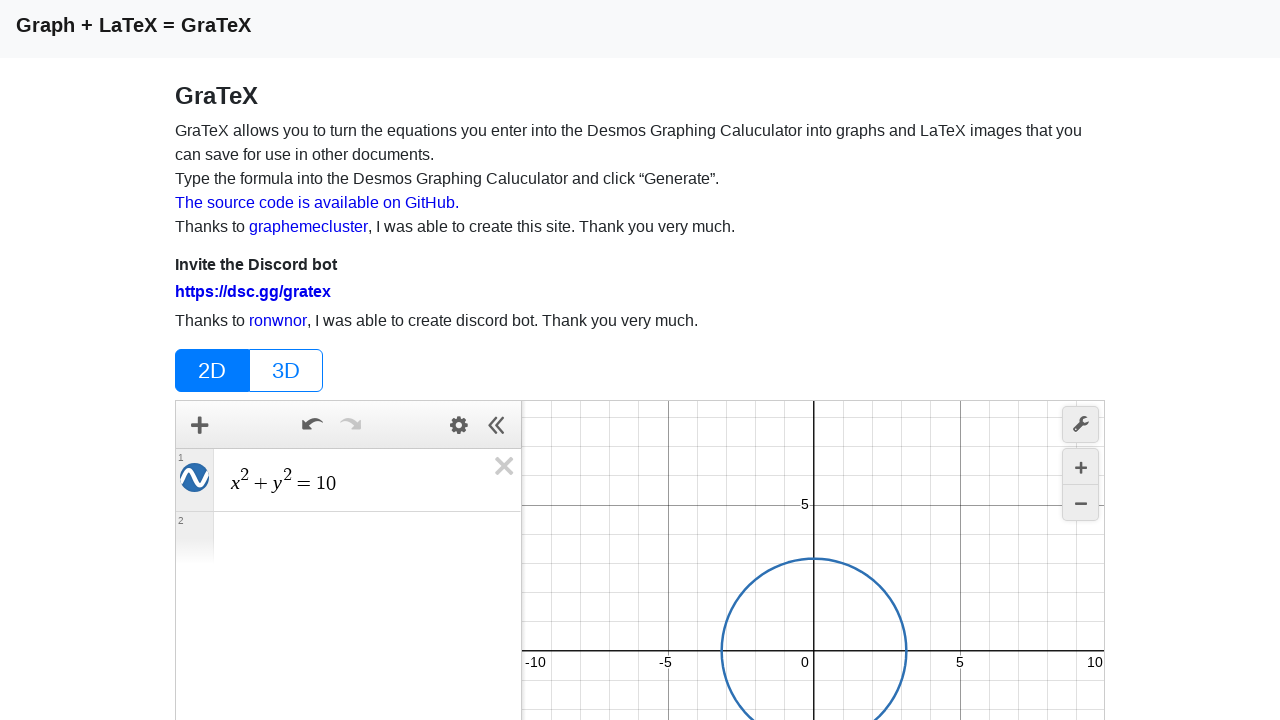

GraTeX calculator loaded and ready
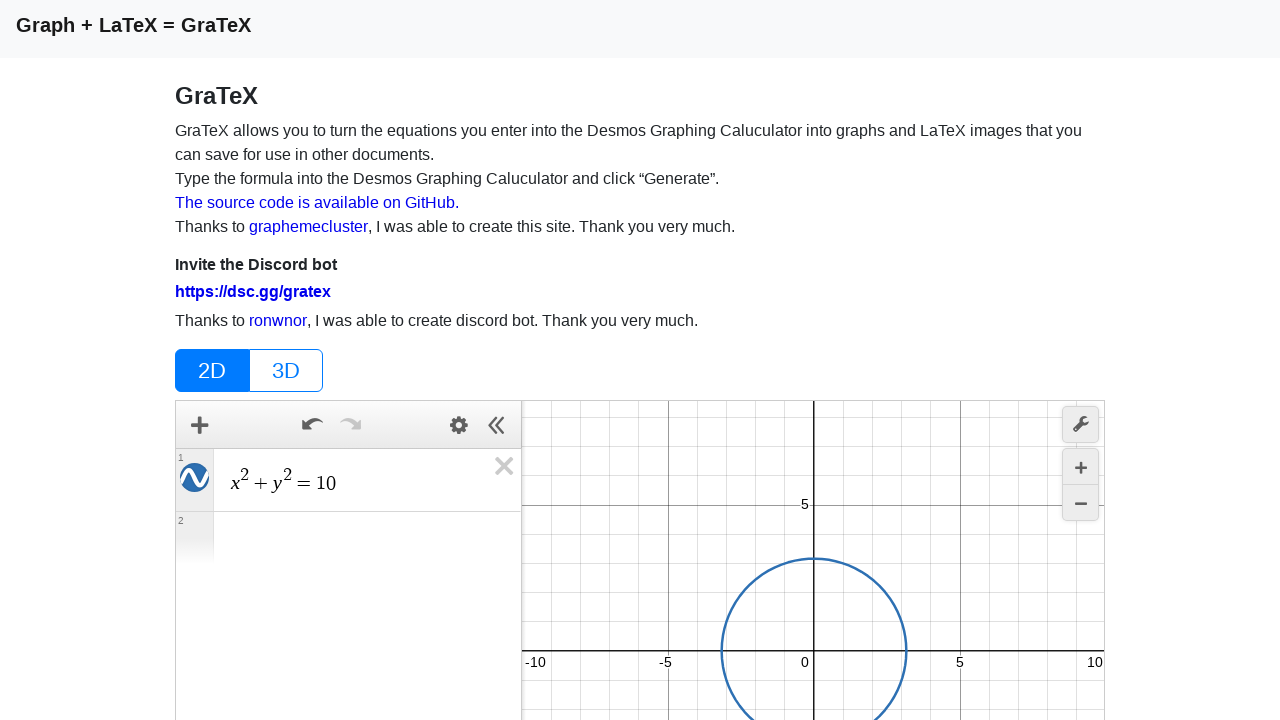

Set LaTeX expression: x^2 + y^2 = 1
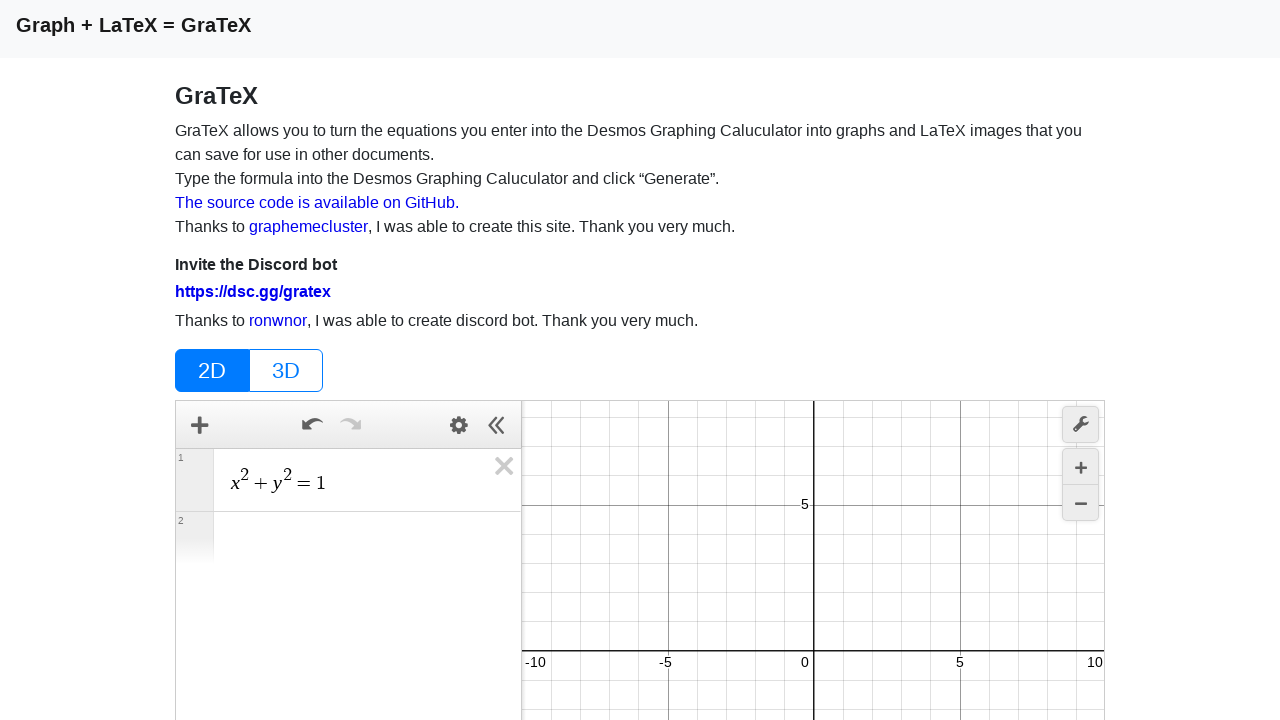

Waited 3 seconds for expression to render
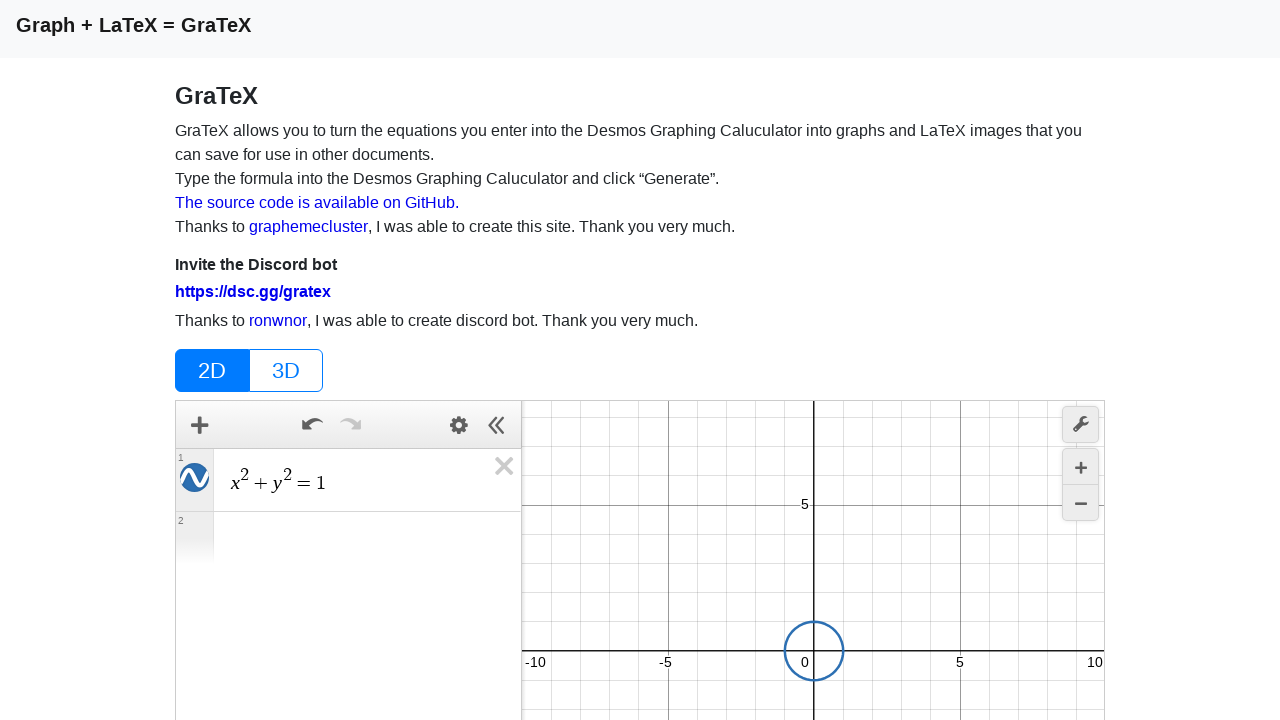

Clicked screenshot button to generate initial preview at (1026, 578) on #screenshot-button
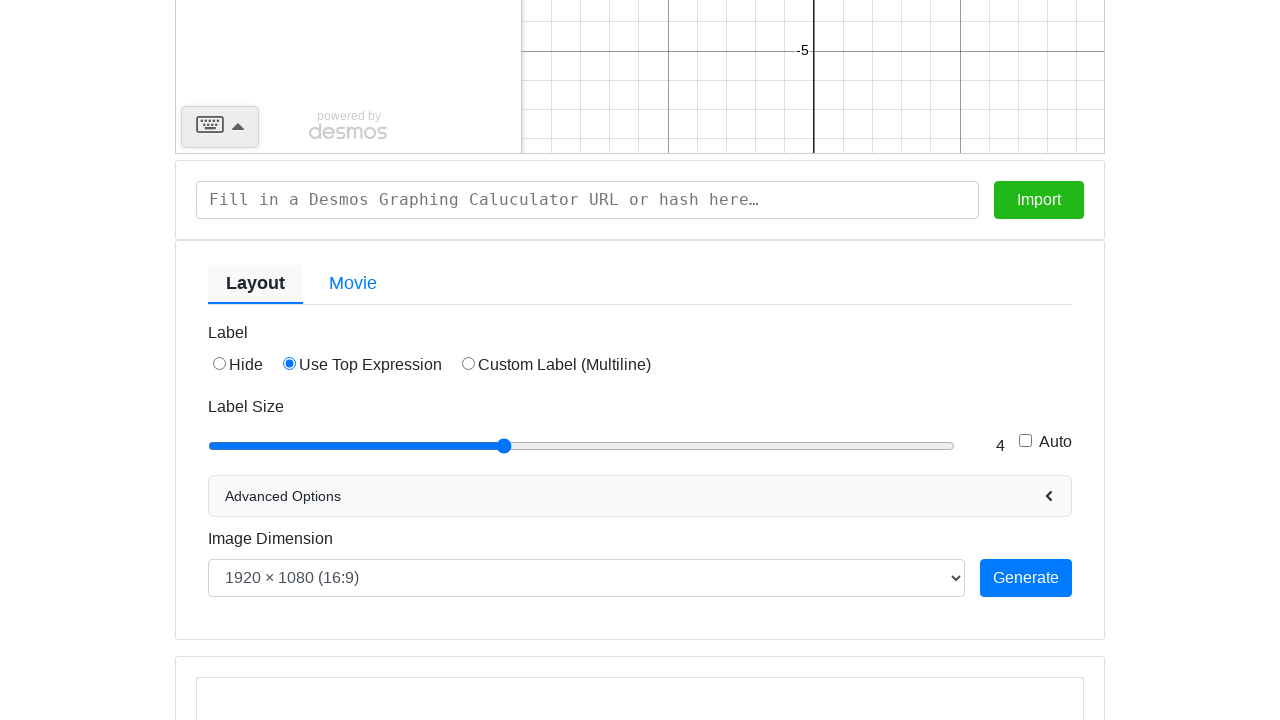

Initial screenshot preview generated and loaded
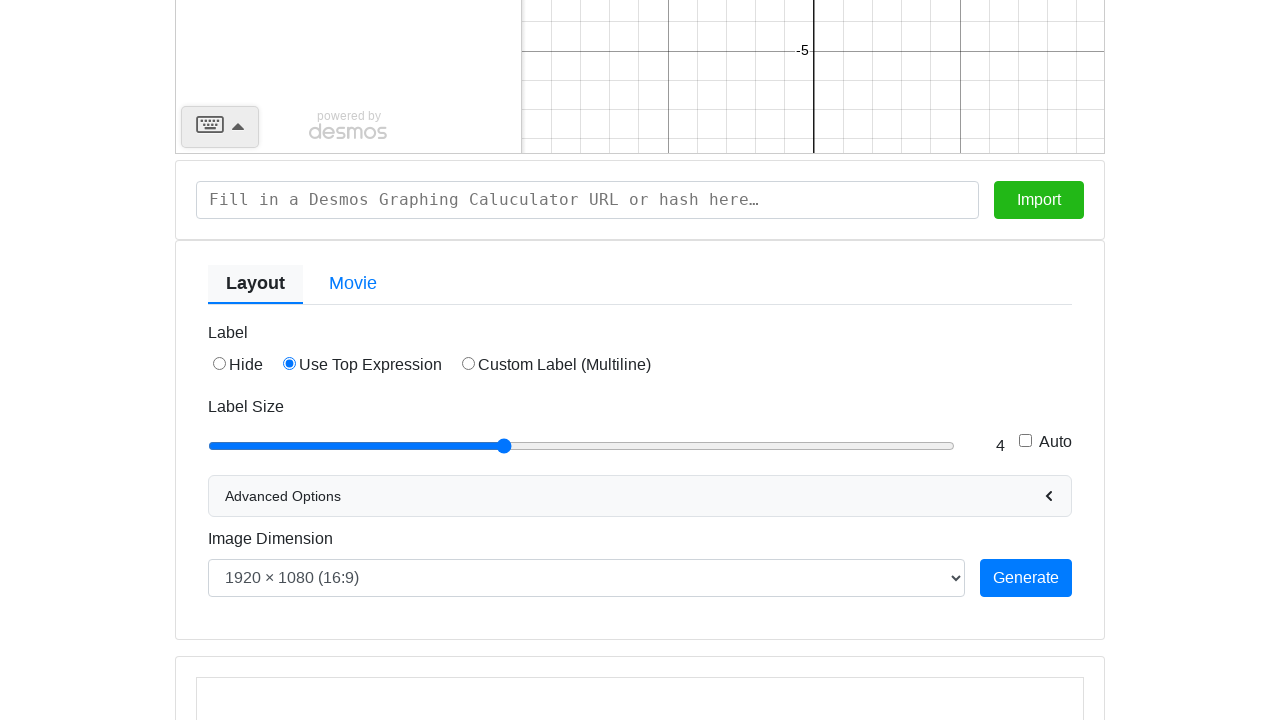

Zoomed in by setting viewport bounds to [-5, 5]
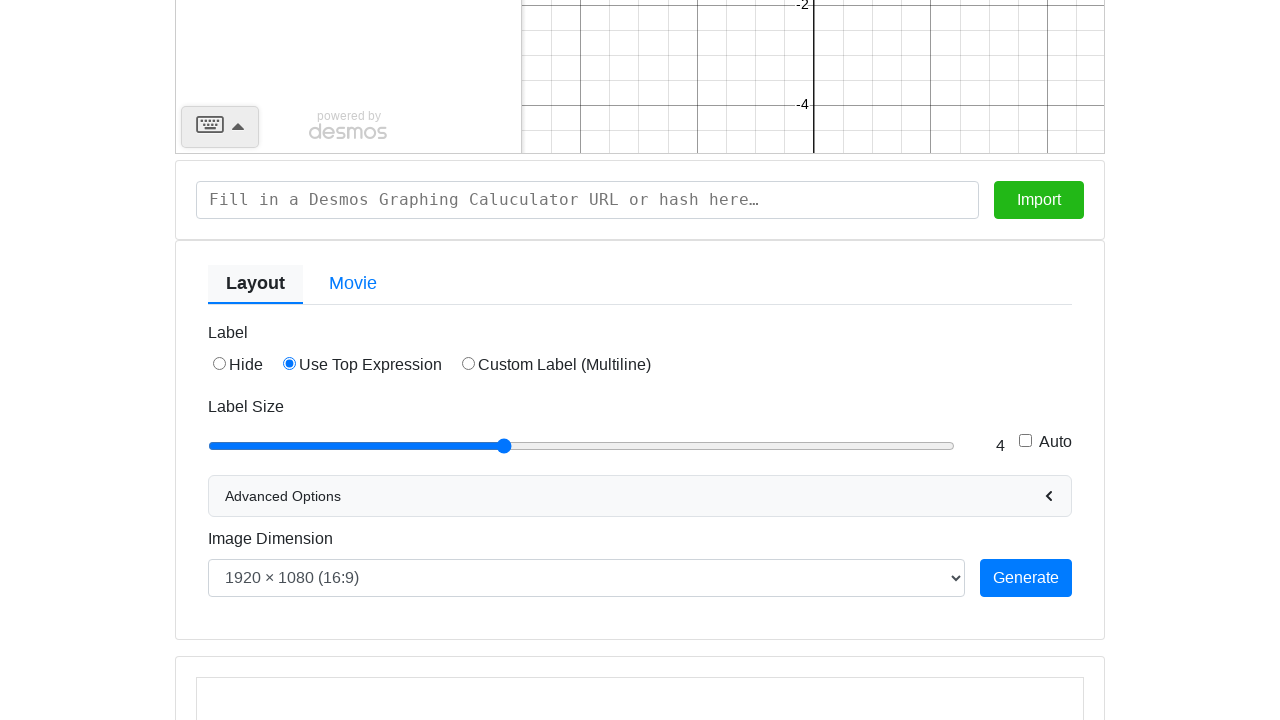

Waited 2 seconds for zoom in to render
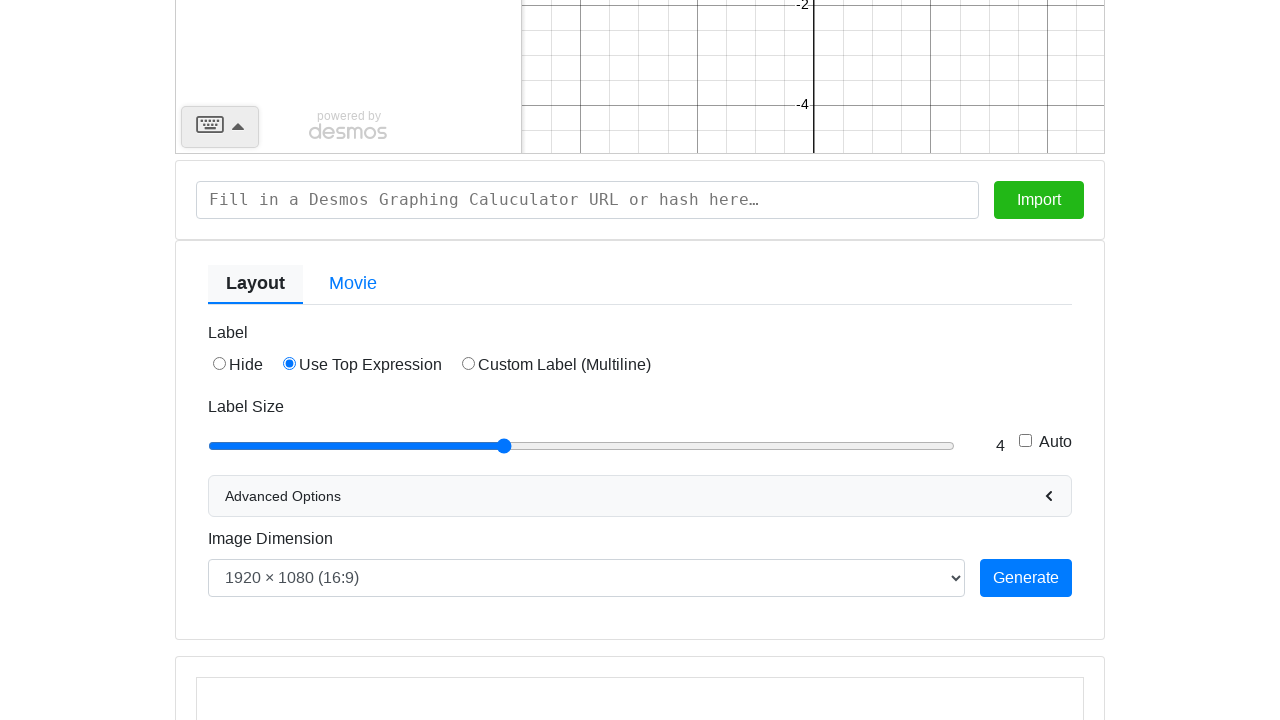

Clicked screenshot button after zoom in at (1026, 578) on #screenshot-button
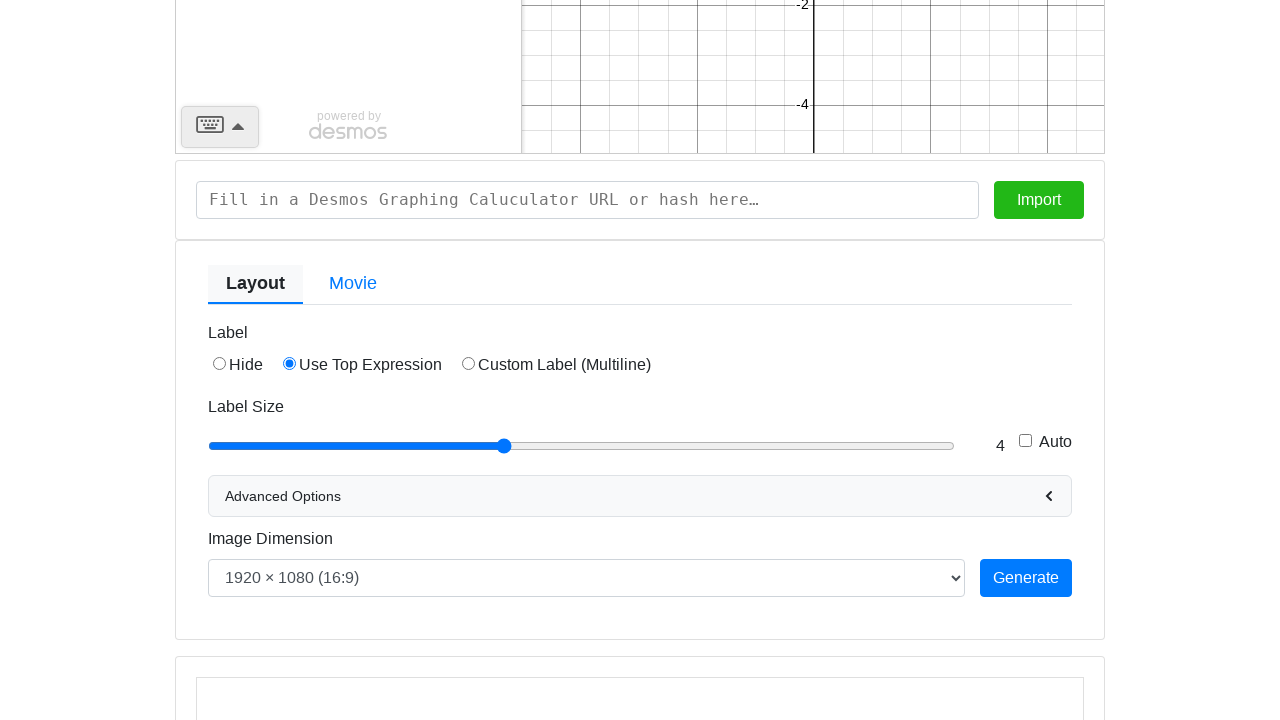

Screenshot preview updated after zoom in
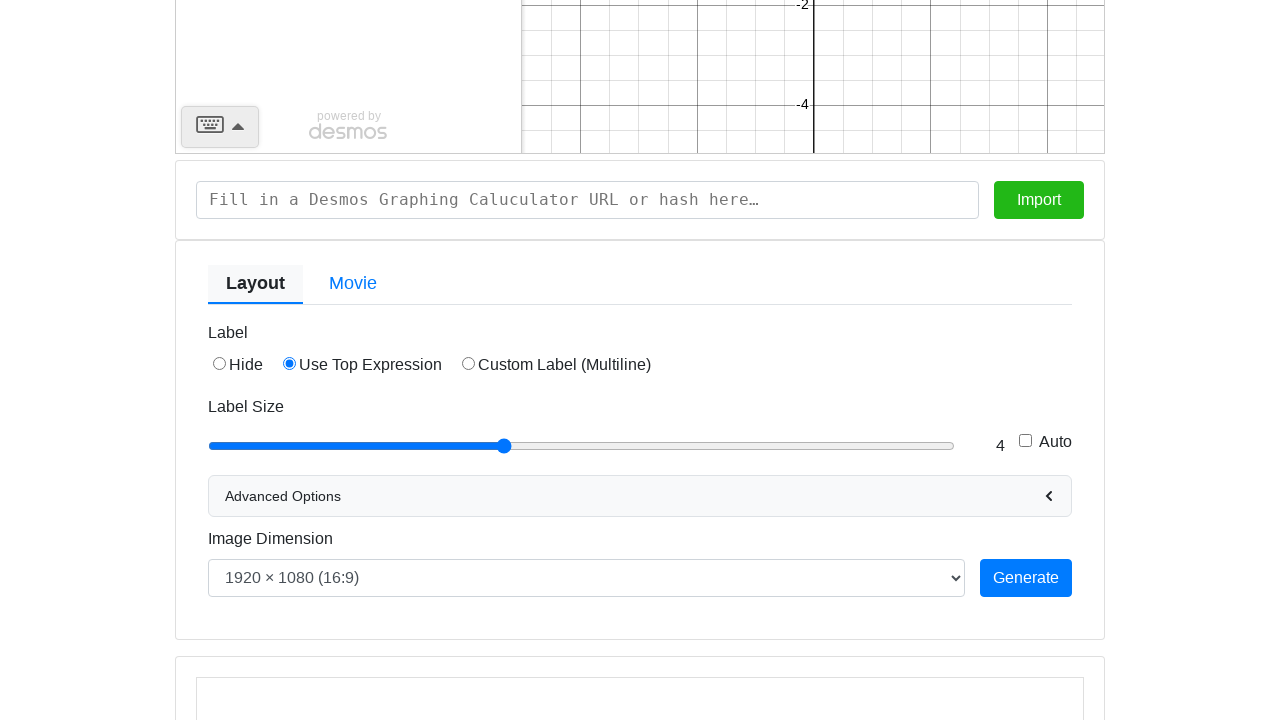

Zoomed out by setting viewport bounds to [-20, 20]
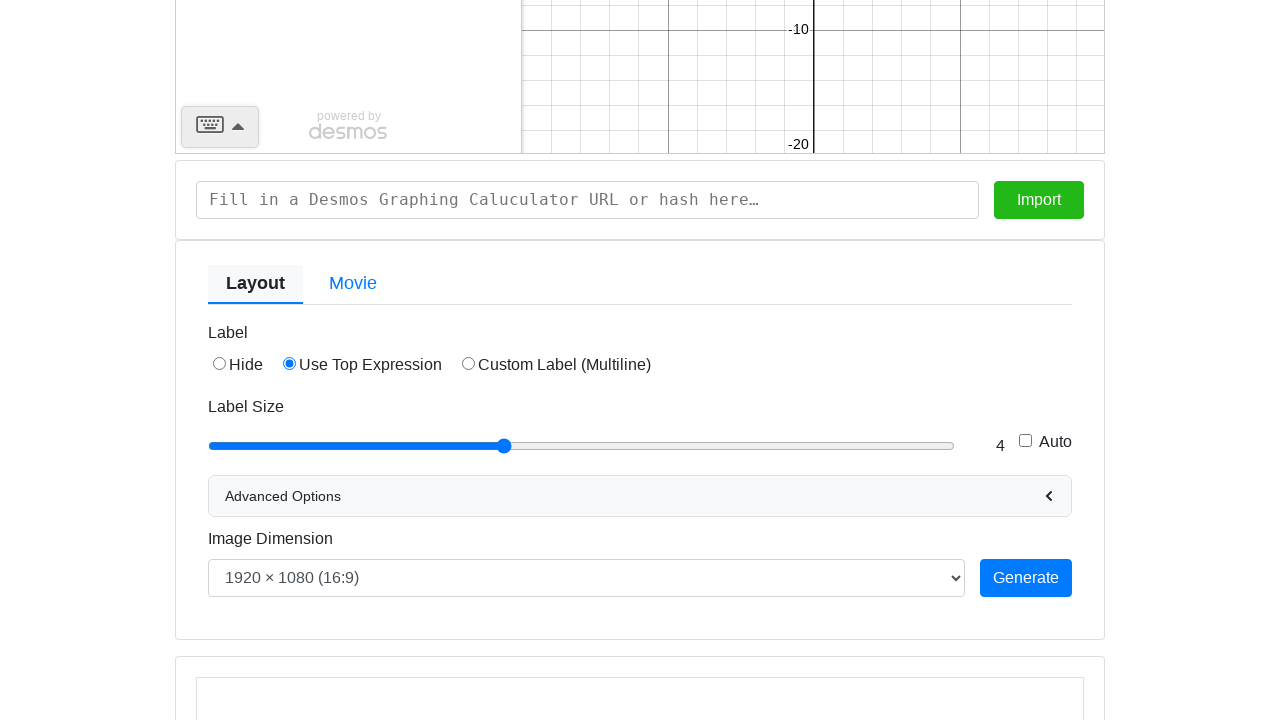

Waited 2 seconds for zoom out to render
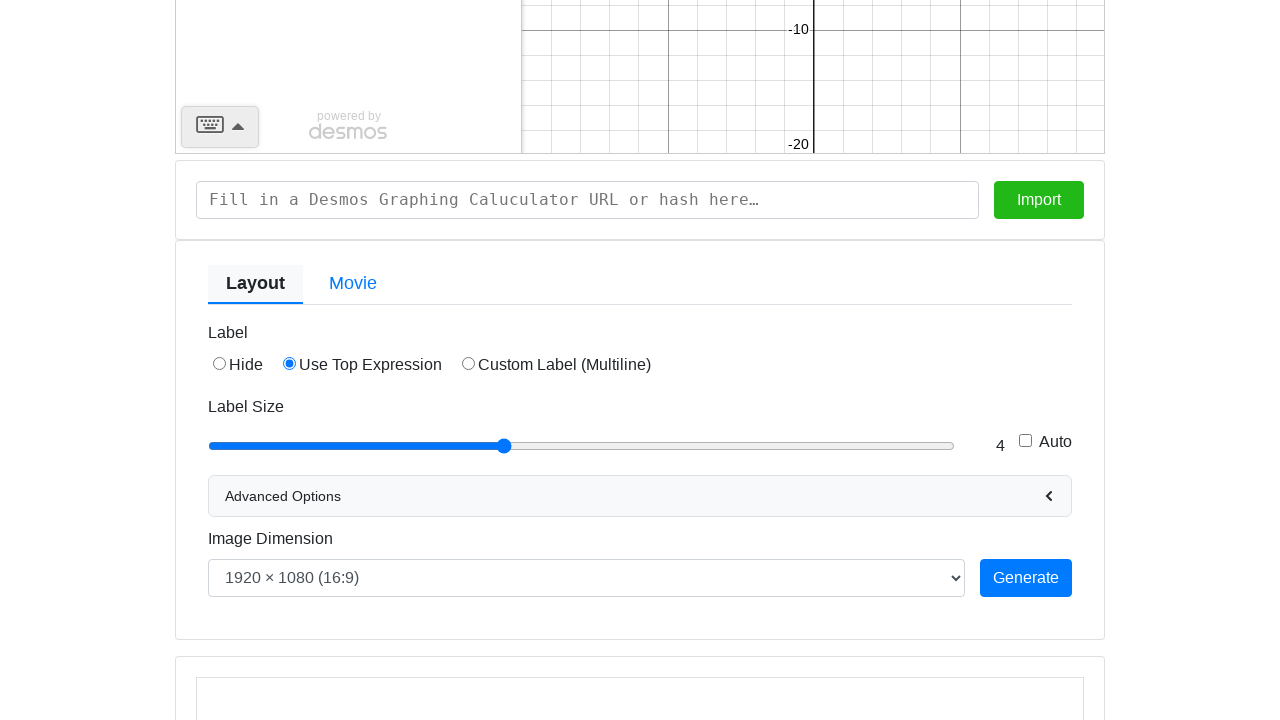

Clicked screenshot button after zoom out at (1026, 578) on #screenshot-button
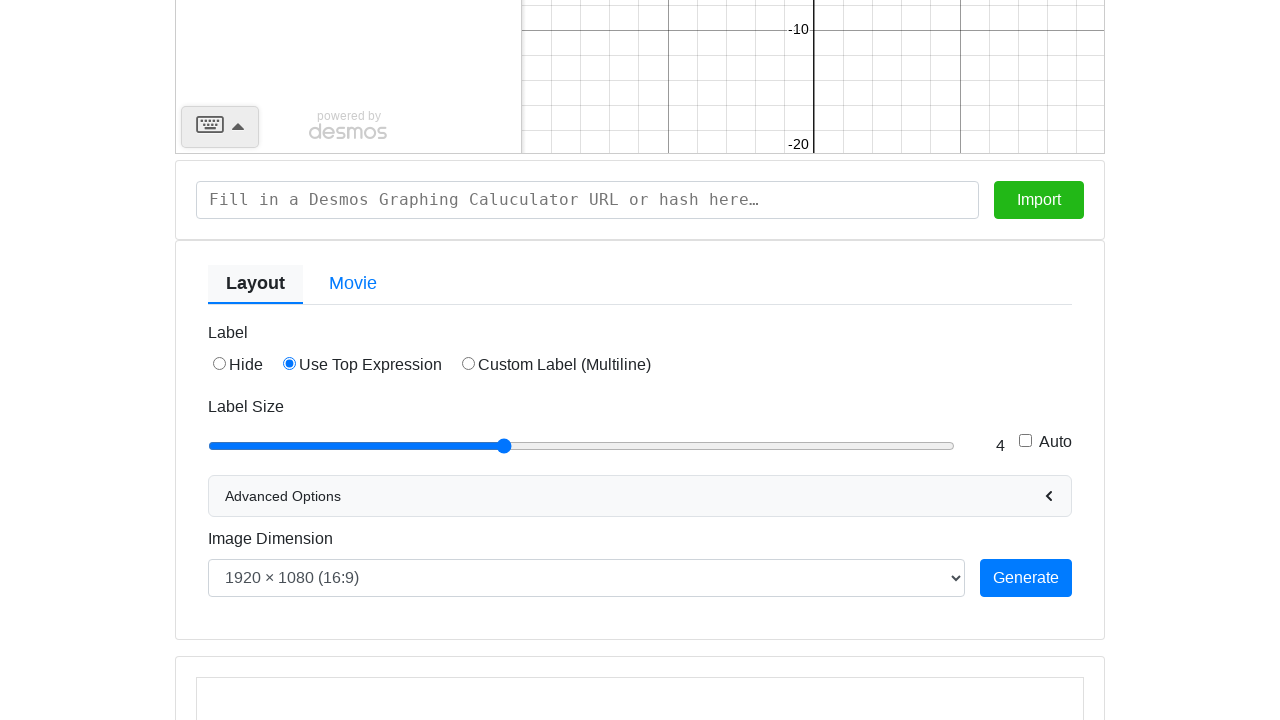

Screenshot preview updated after zoom out
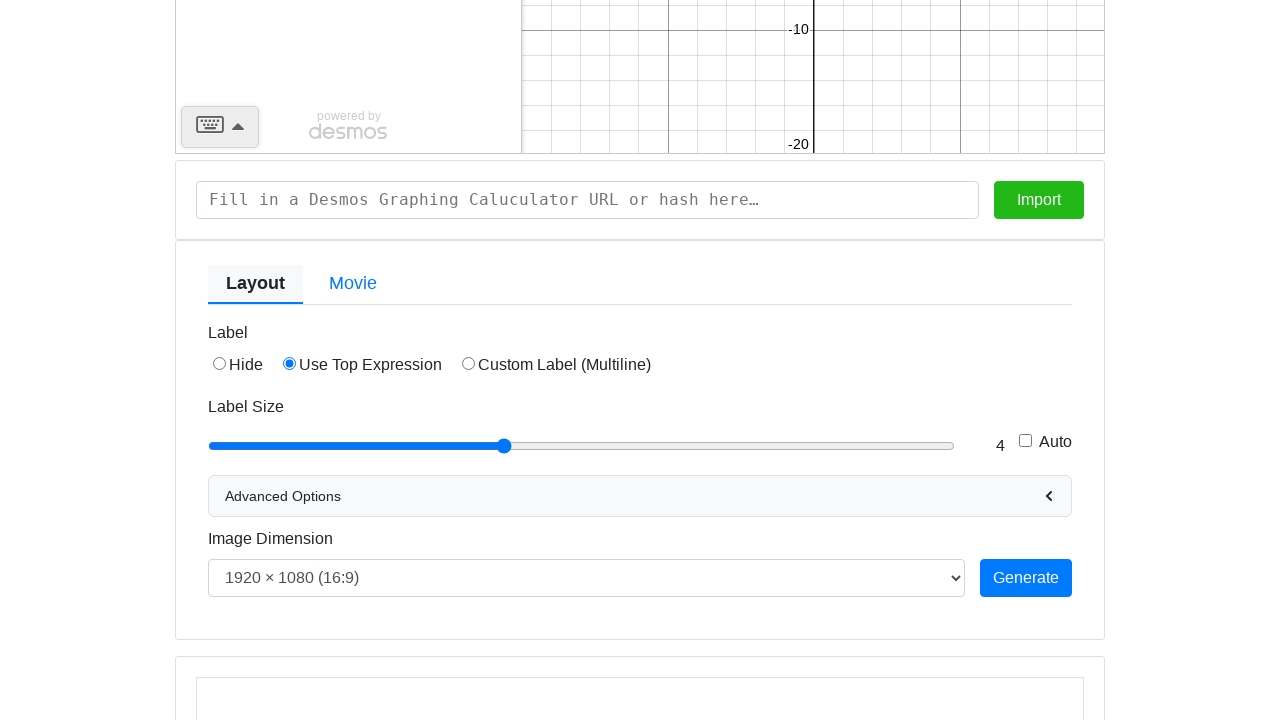

Extreme zoom in by setting viewport bounds to [-0.5, 0.5]
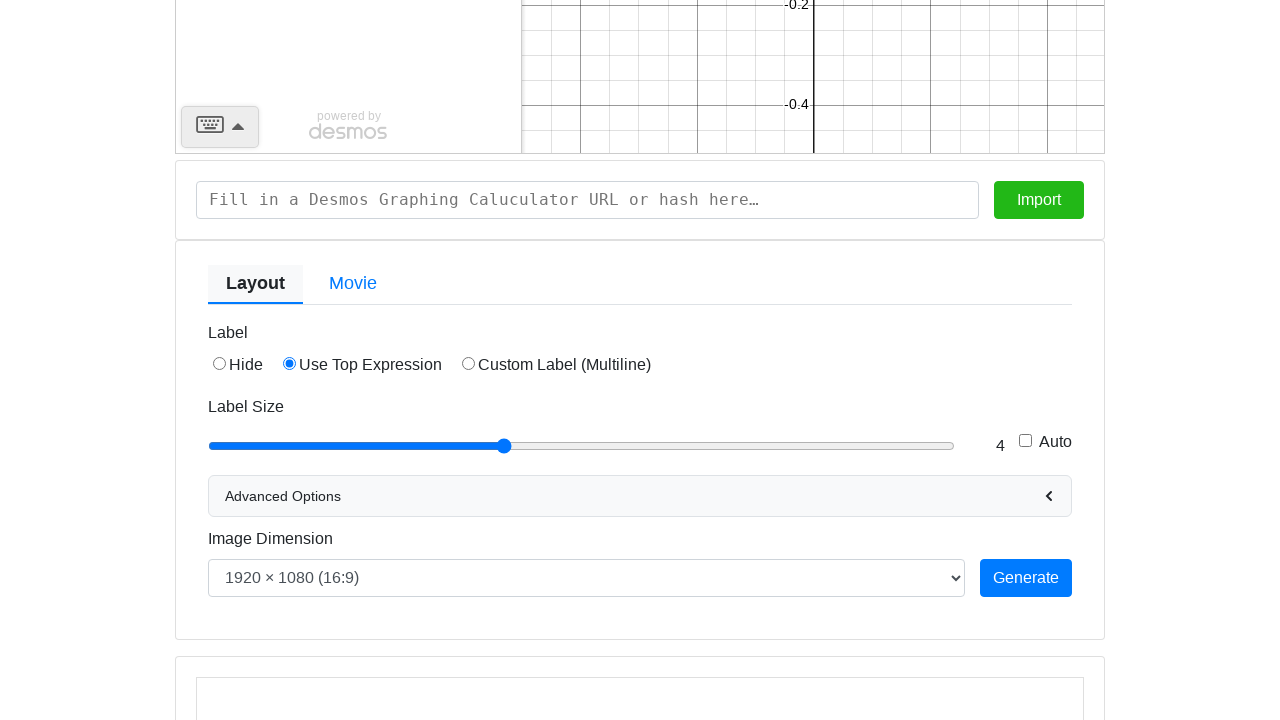

Waited 2 seconds for extreme zoom in to render
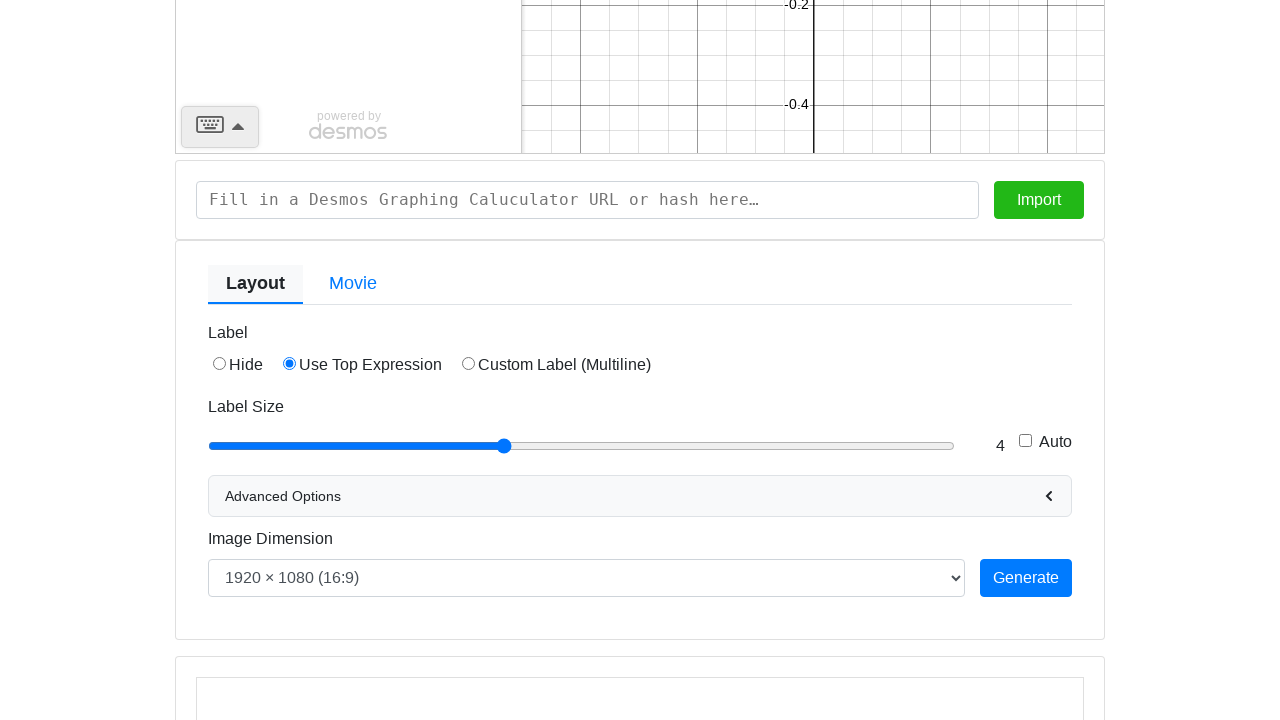

Clicked screenshot button after extreme zoom in at (1026, 578) on #screenshot-button
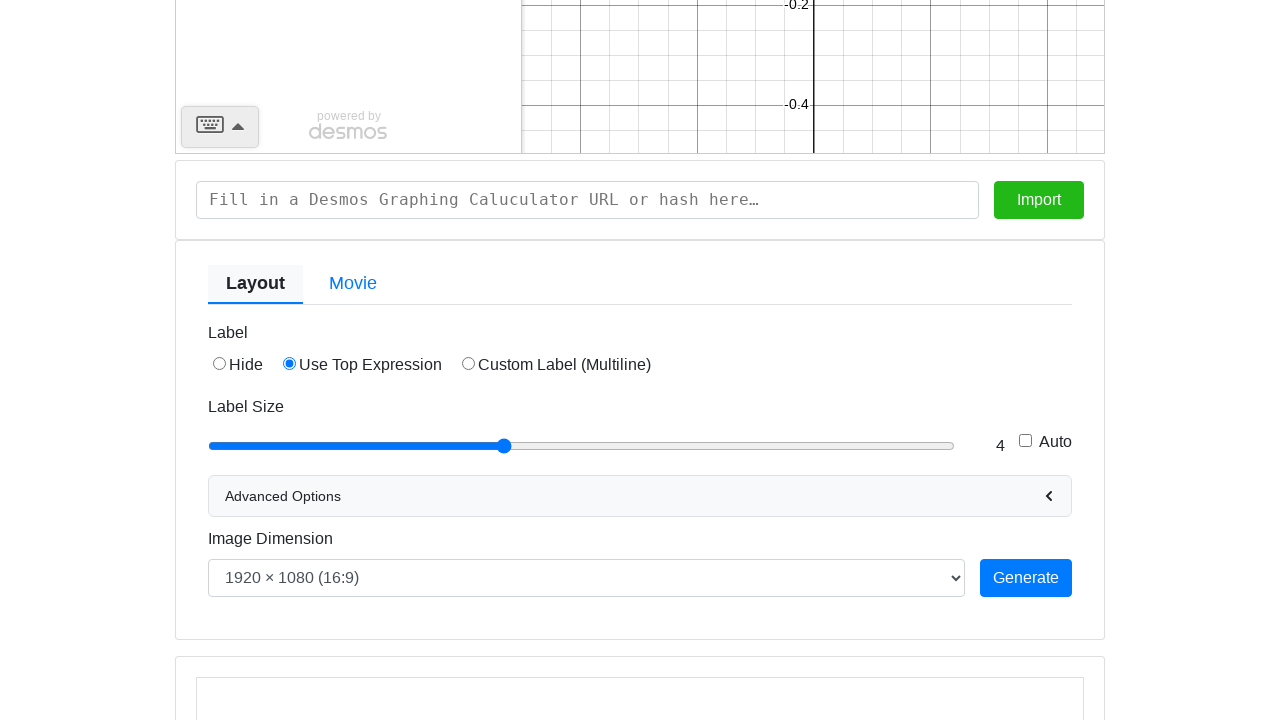

Screenshot preview updated after extreme zoom in
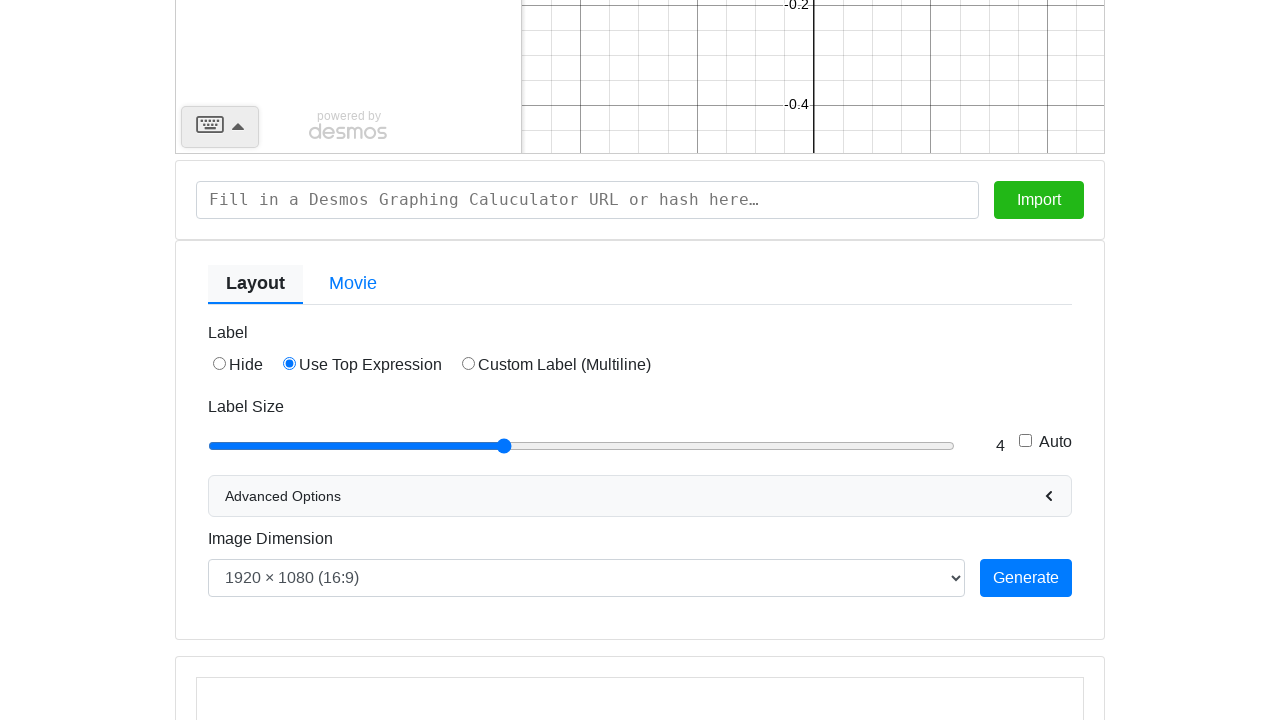

Extreme zoom out by setting viewport bounds to [-50, 50]
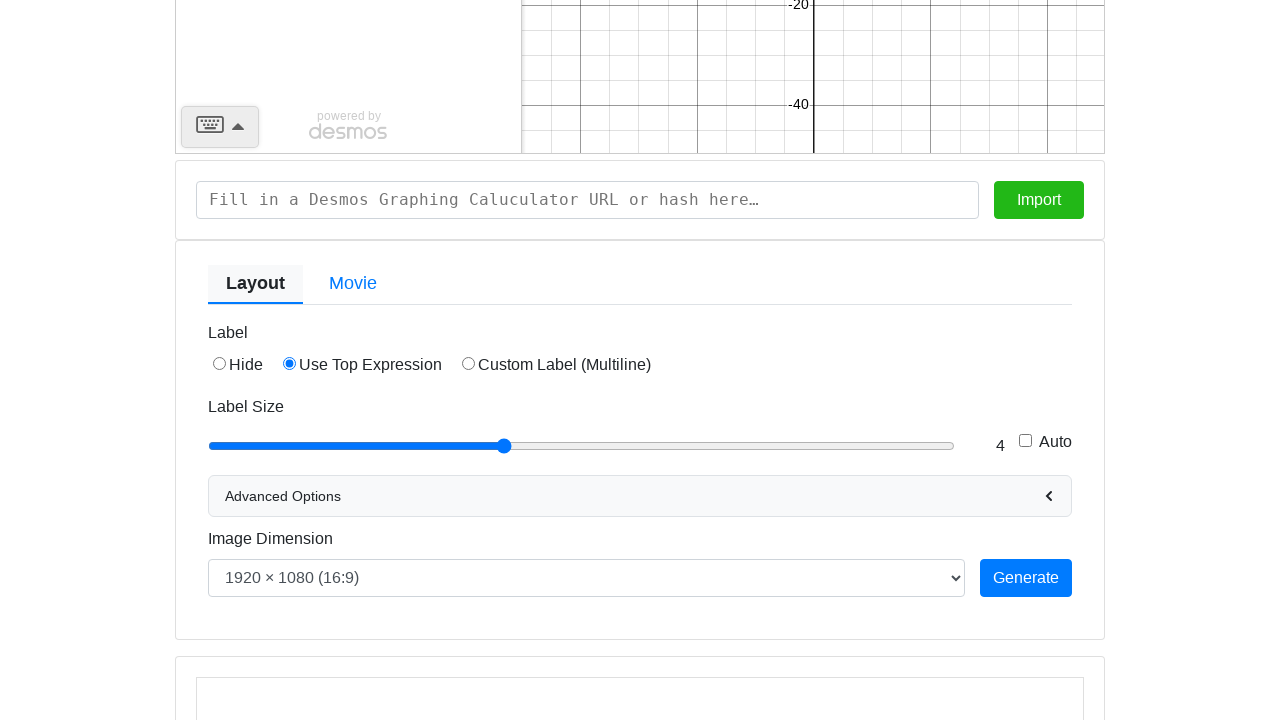

Waited 2 seconds for extreme zoom out to render
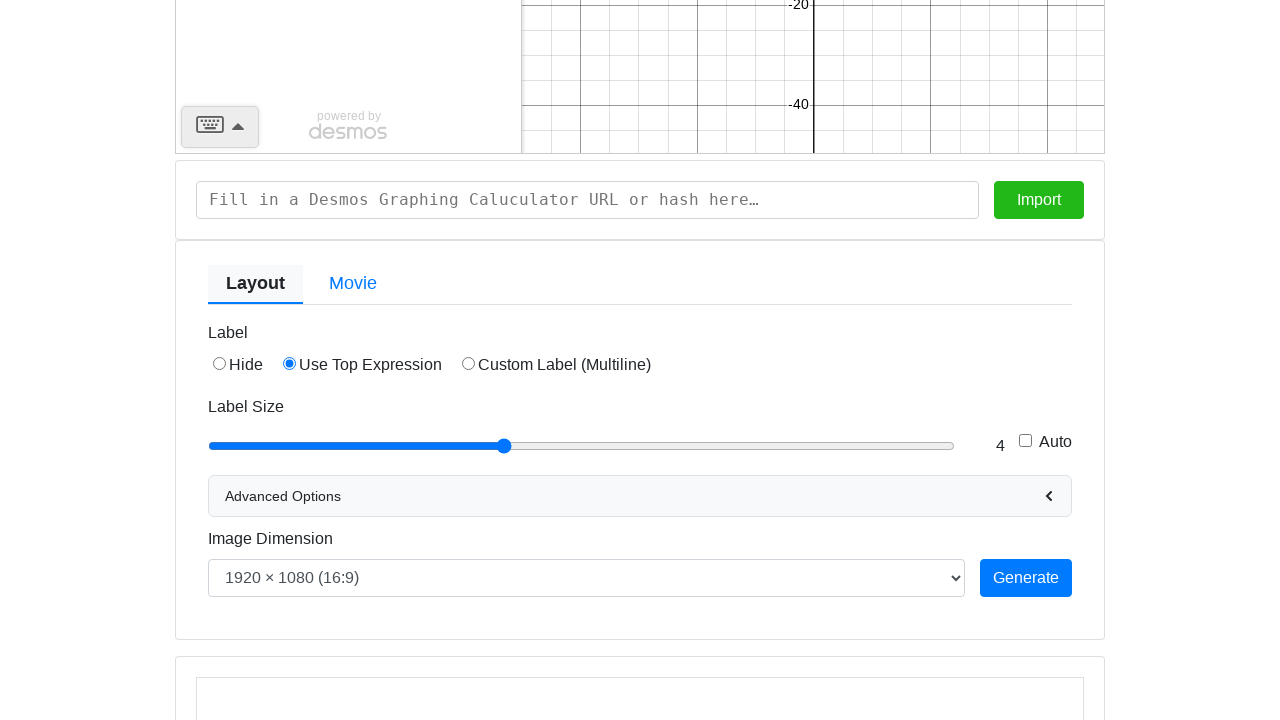

Clicked screenshot button after extreme zoom out at (1026, 578) on #screenshot-button
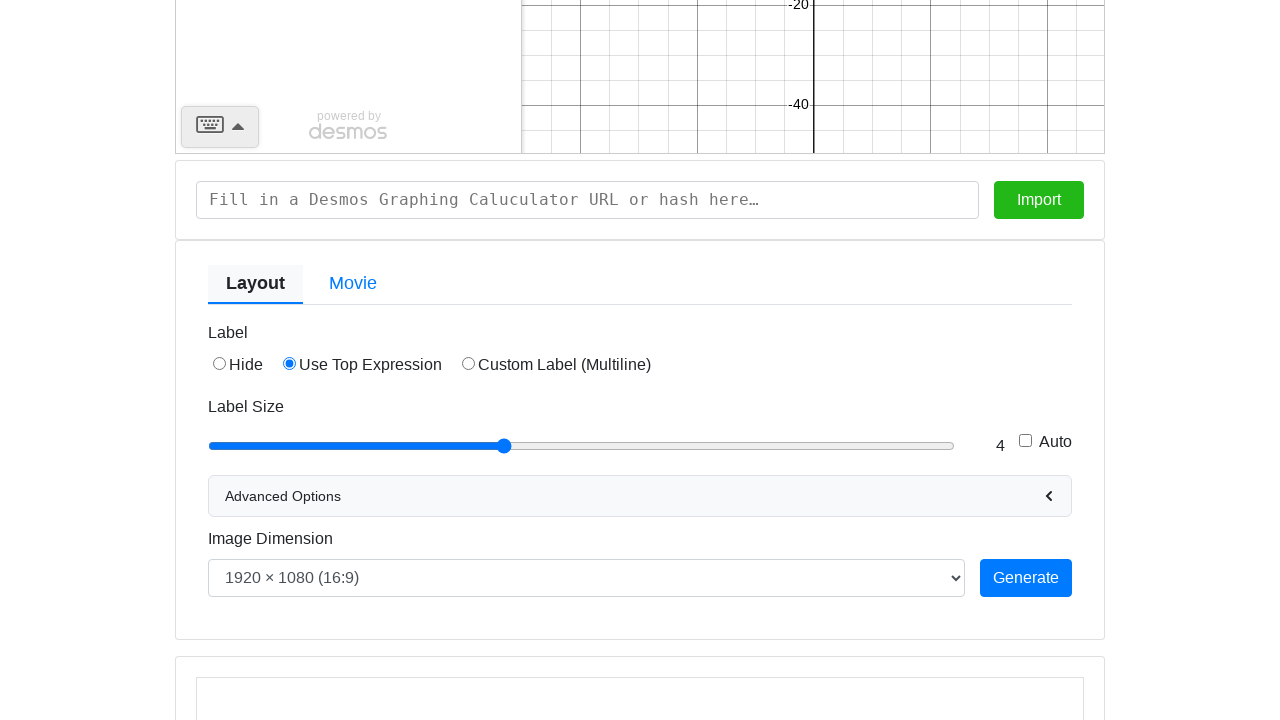

Screenshot preview updated after extreme zoom out
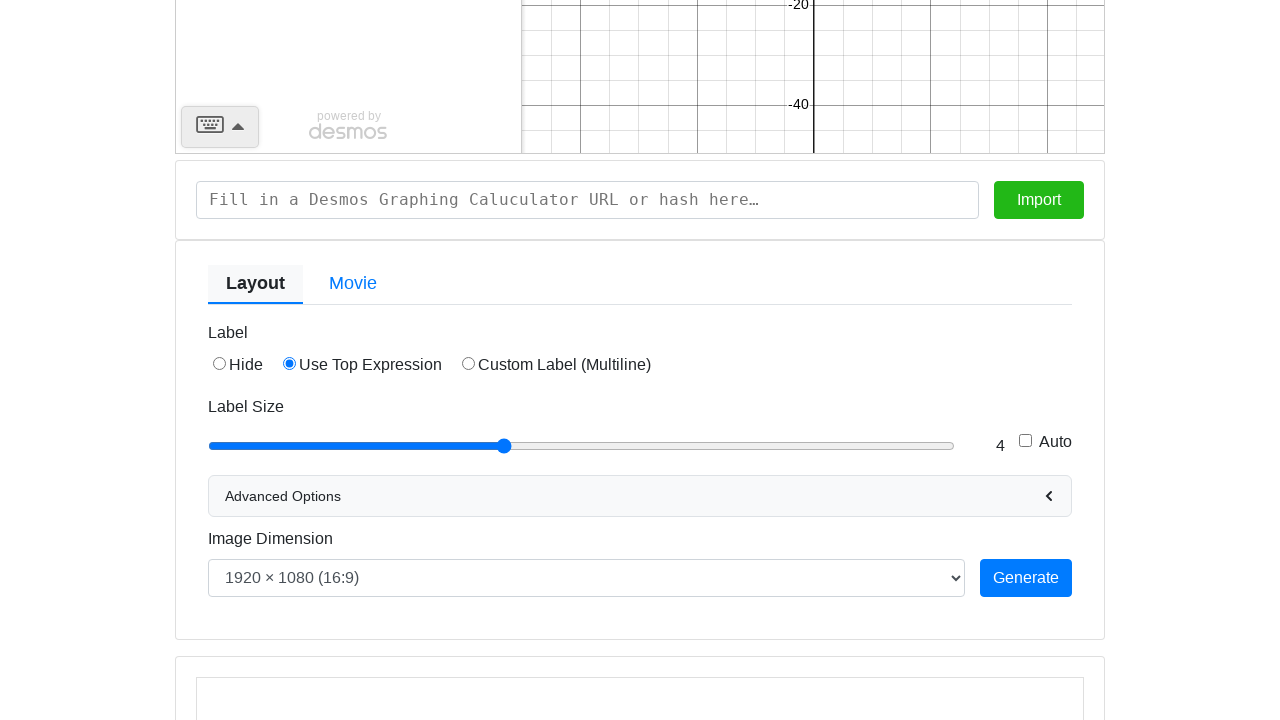

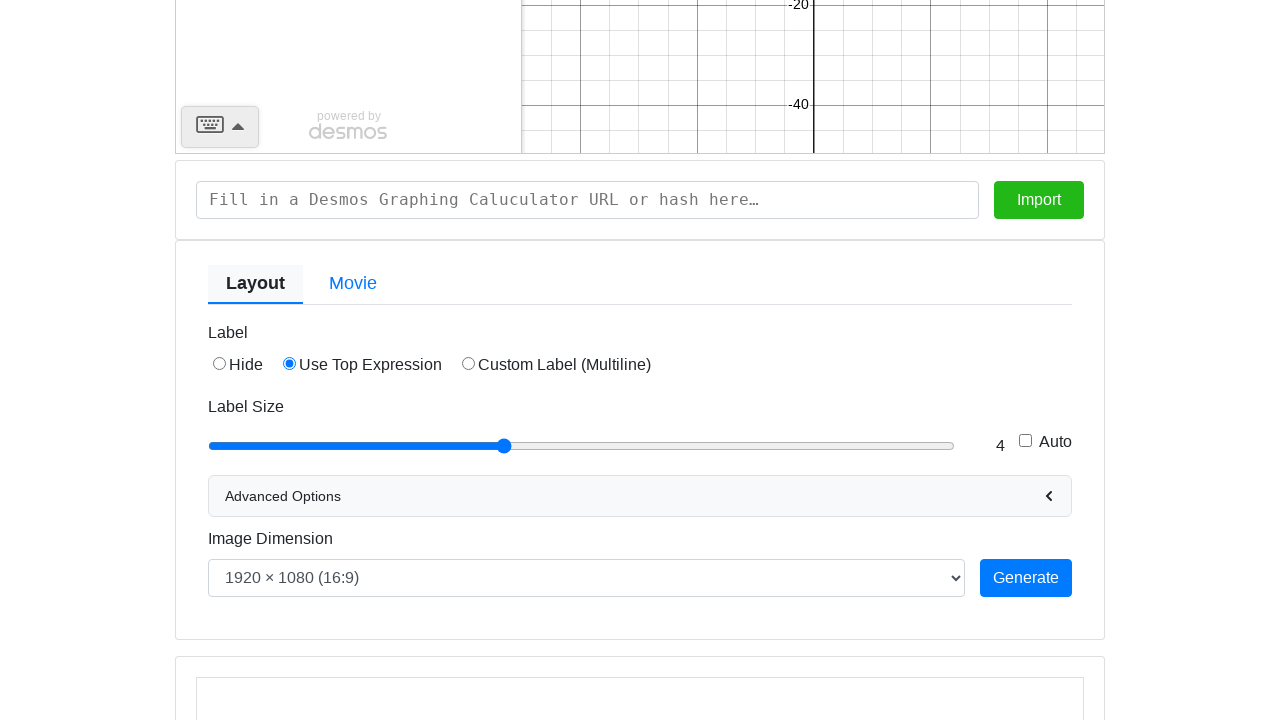